Tests JavaScript prompt alert handling by clicking a button to trigger a prompt, entering text into the prompt, and accepting it

Starting URL: https://v1.training-support.net/selenium/javascript-alerts

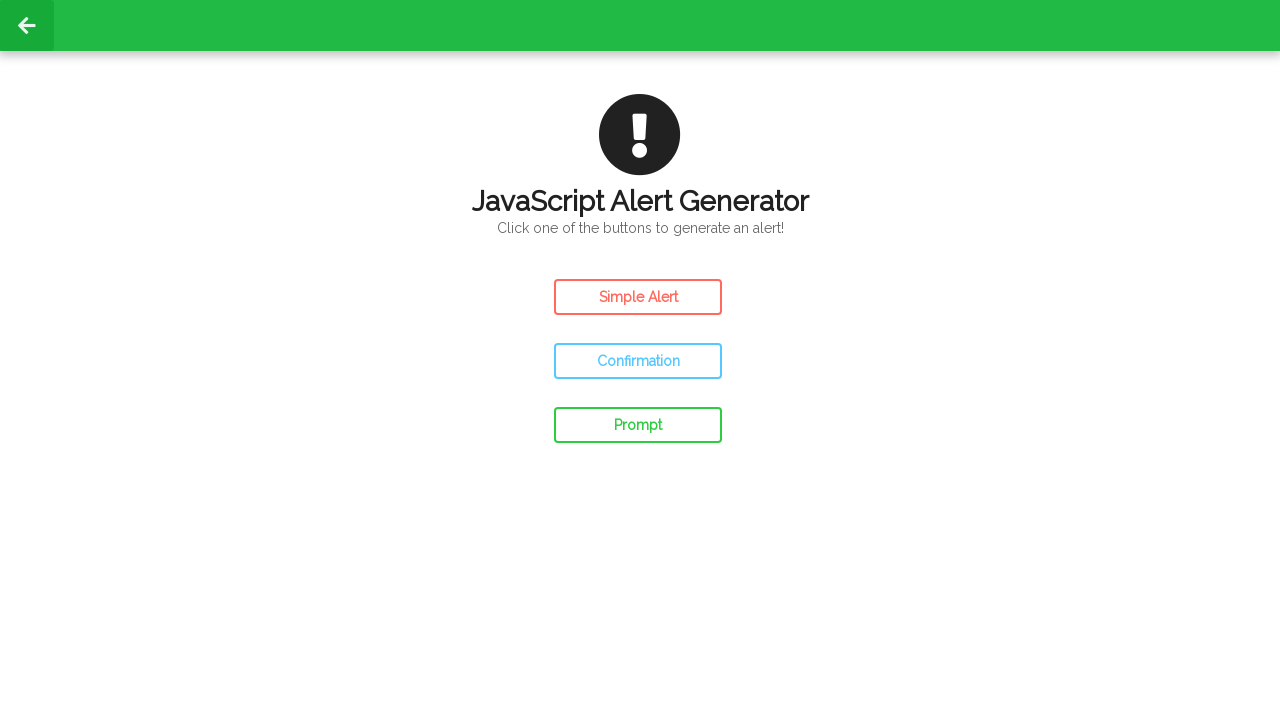

Clicked prompt button to trigger JavaScript prompt alert at (638, 425) on #prompt
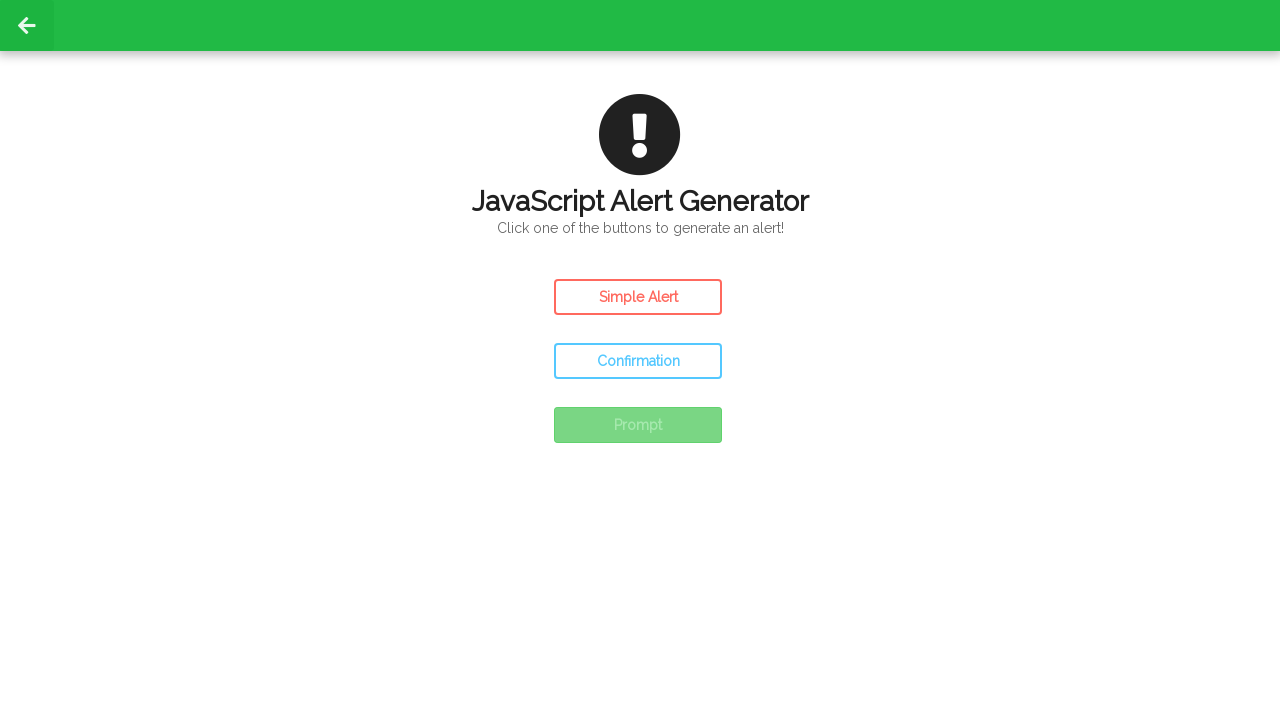

Attached dialog handler to accept prompts with 'Awesome!' text
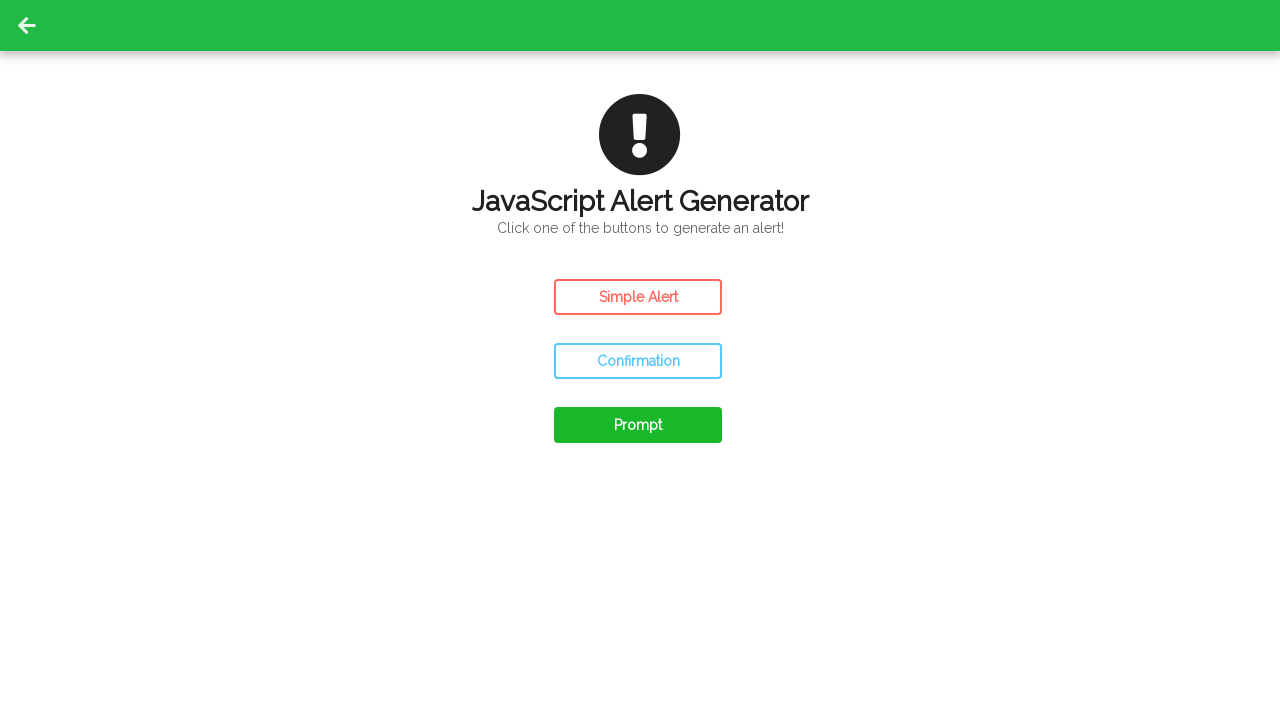

Clicked prompt button again to trigger dialog with handler attached at (638, 425) on #prompt
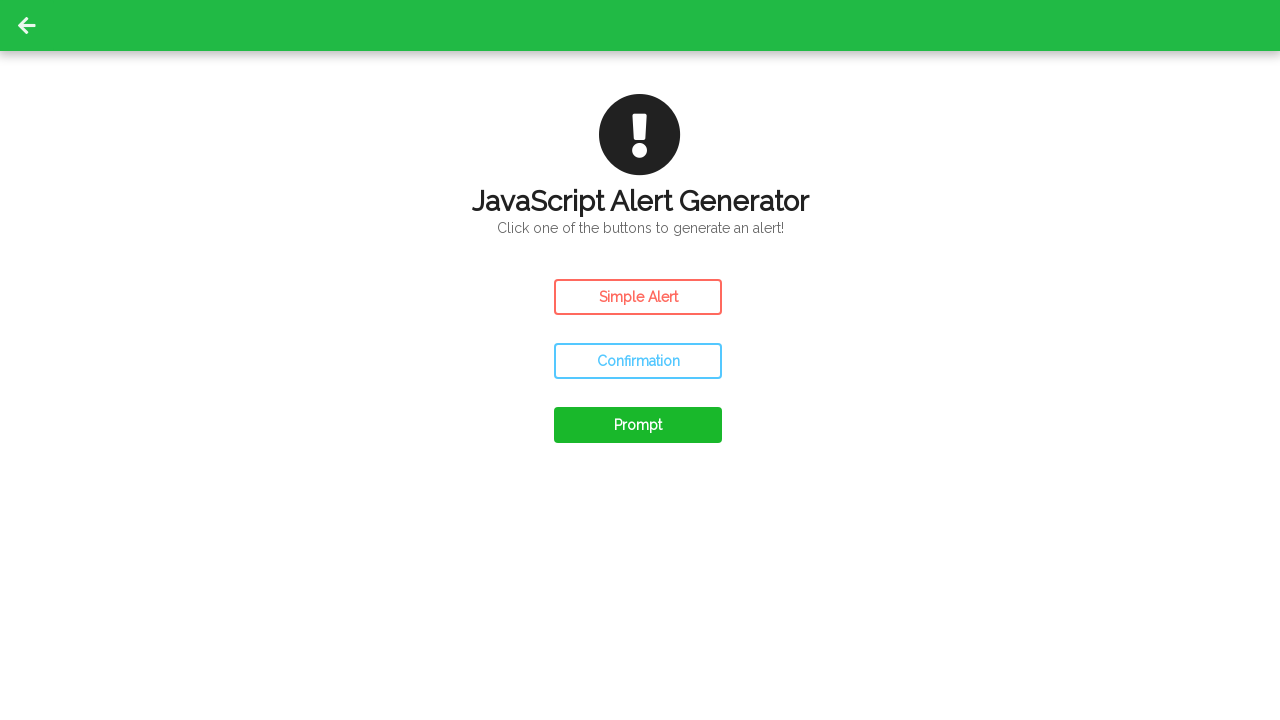

Waited 1 second for page to process dialog result
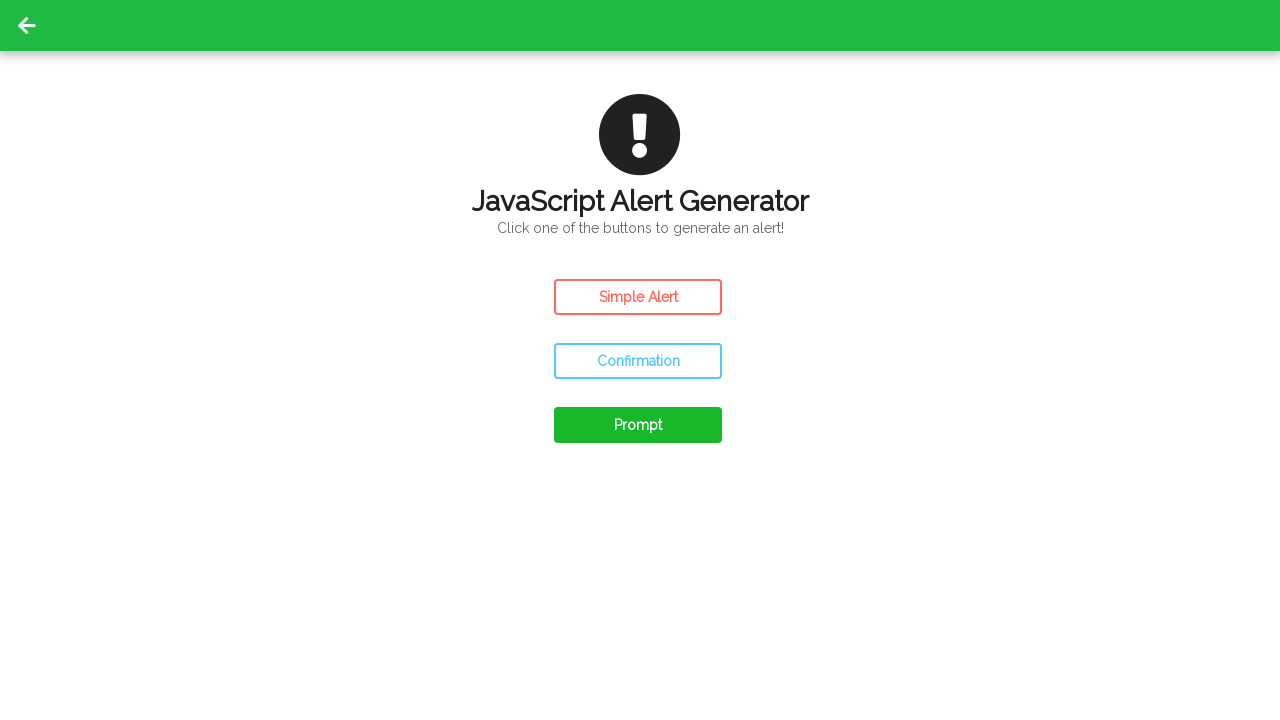

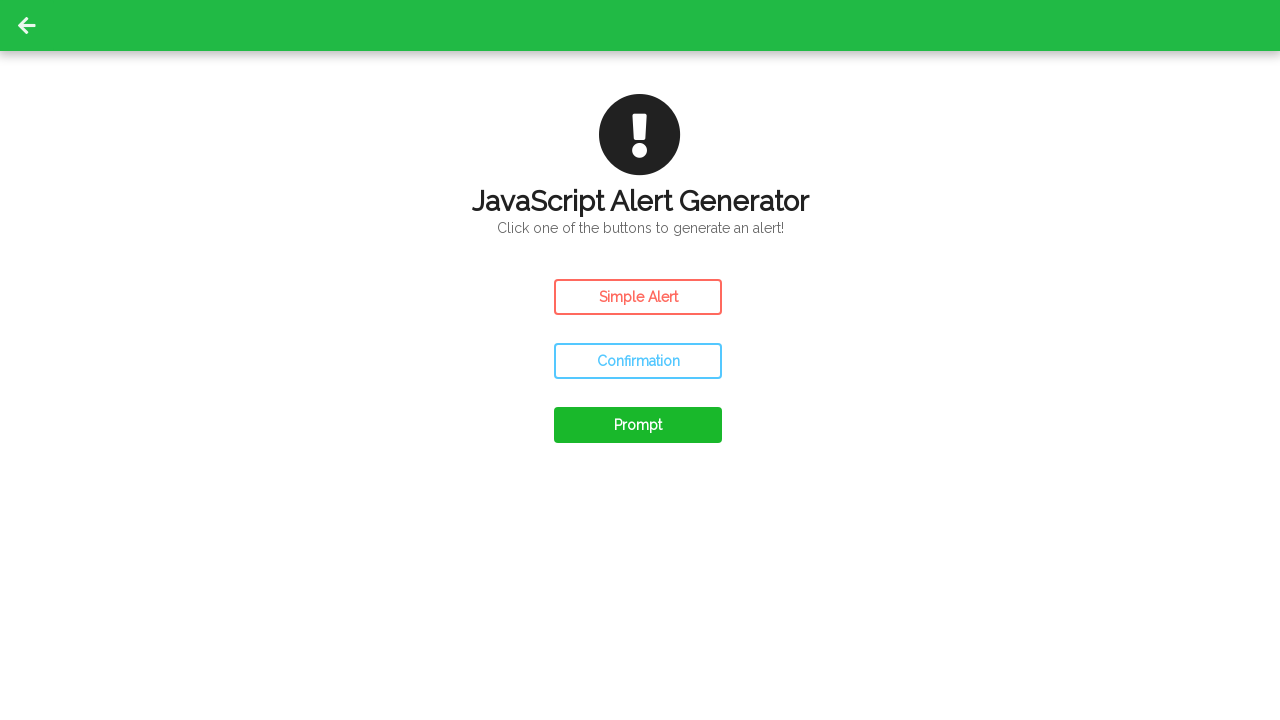